Tests frame handling by switching between multiple frames on a demo page, filling text inputs in frames 1-3, interacting with a nested iframe in frame 3, and clicking a link in frame 5.

Starting URL: https://ui.vision/demo/webtest/frames/

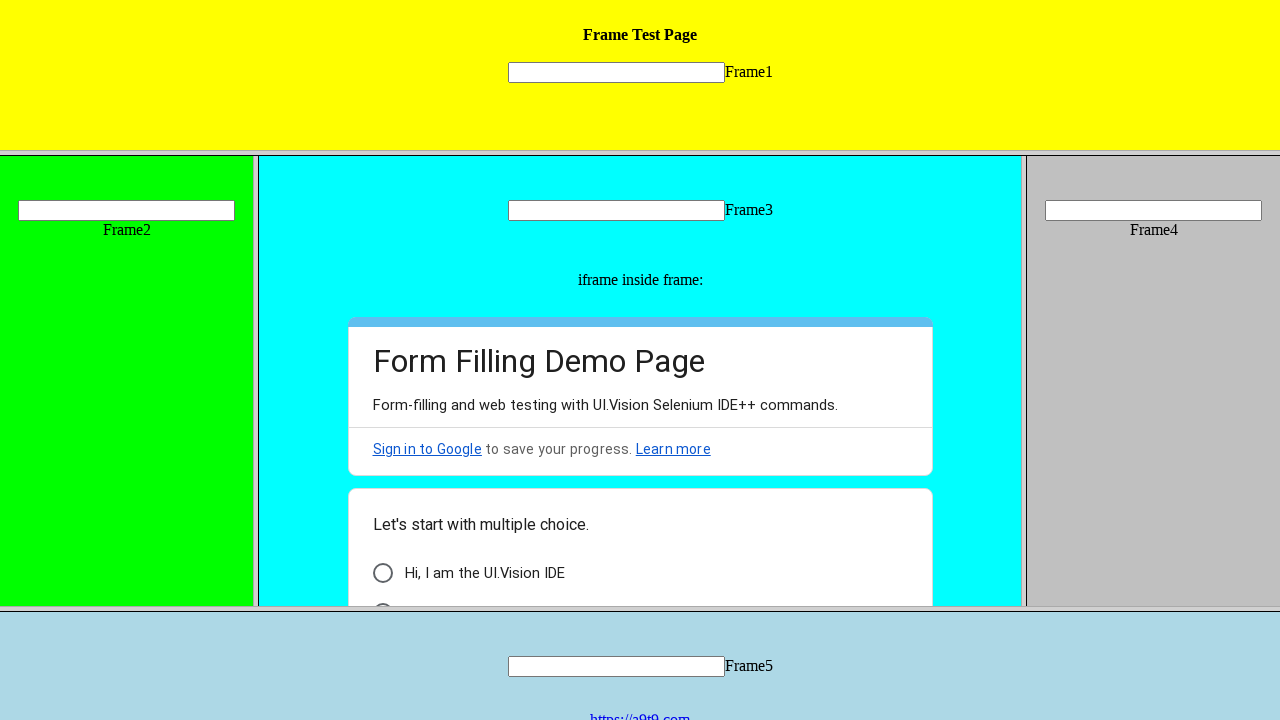

Filled text input in Frame 1 with 'Welcome' on frame[src='frame_1.html'] >> internal:control=enter-frame >> input[name='mytext1
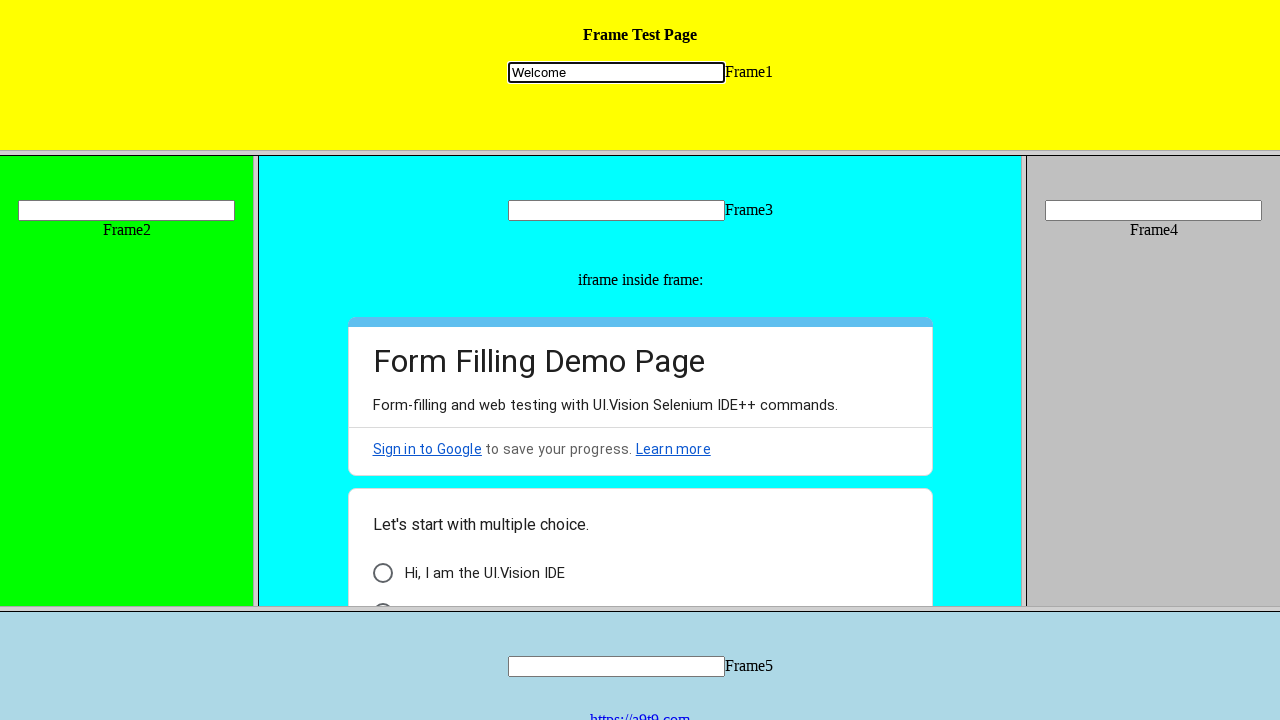

Filled text input in Frame 2 with 'Selenium' on frame[src='frame_2.html'] >> internal:control=enter-frame >> input[name='mytext2
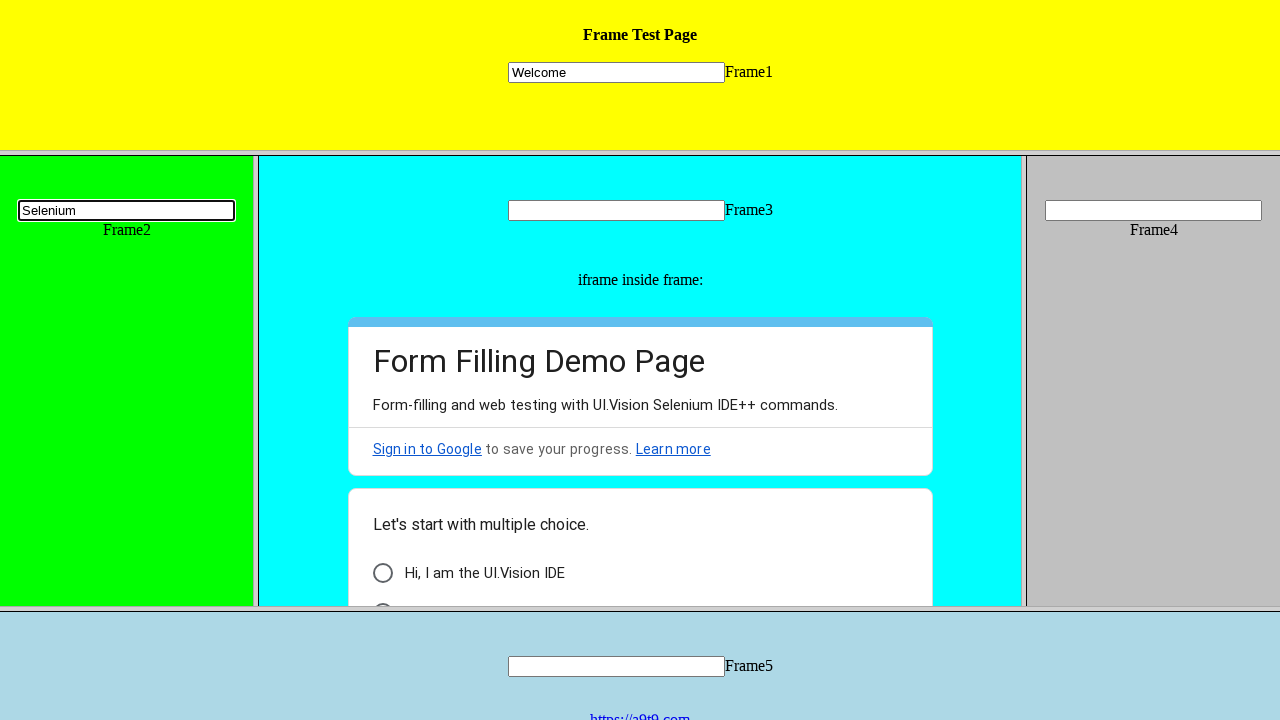

Filled text input in Frame 3 with 'Java' on frame[src='frame_3.html'] >> internal:control=enter-frame >> input[name='mytext3
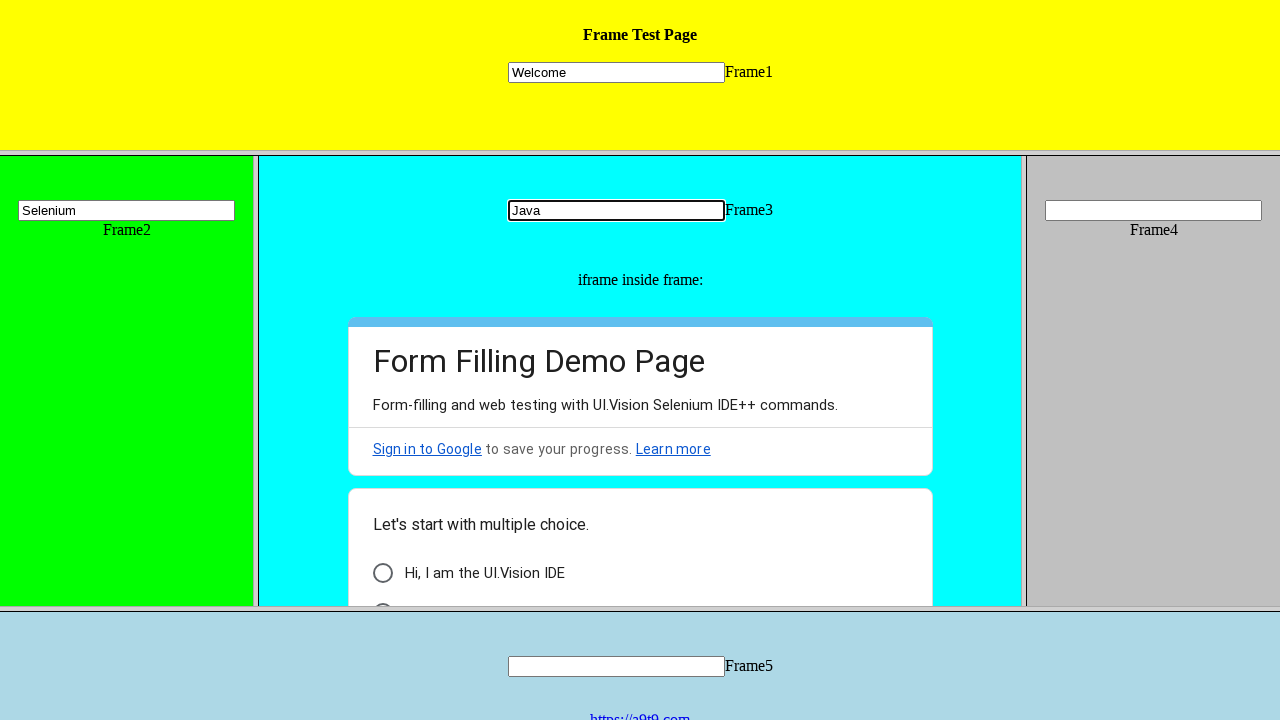

Clicked radio button in nested iframe within Frame 3 at (382, 596) on frame[src='frame_3.html'] >> internal:control=enter-frame >> iframe >> nth=0 >> 
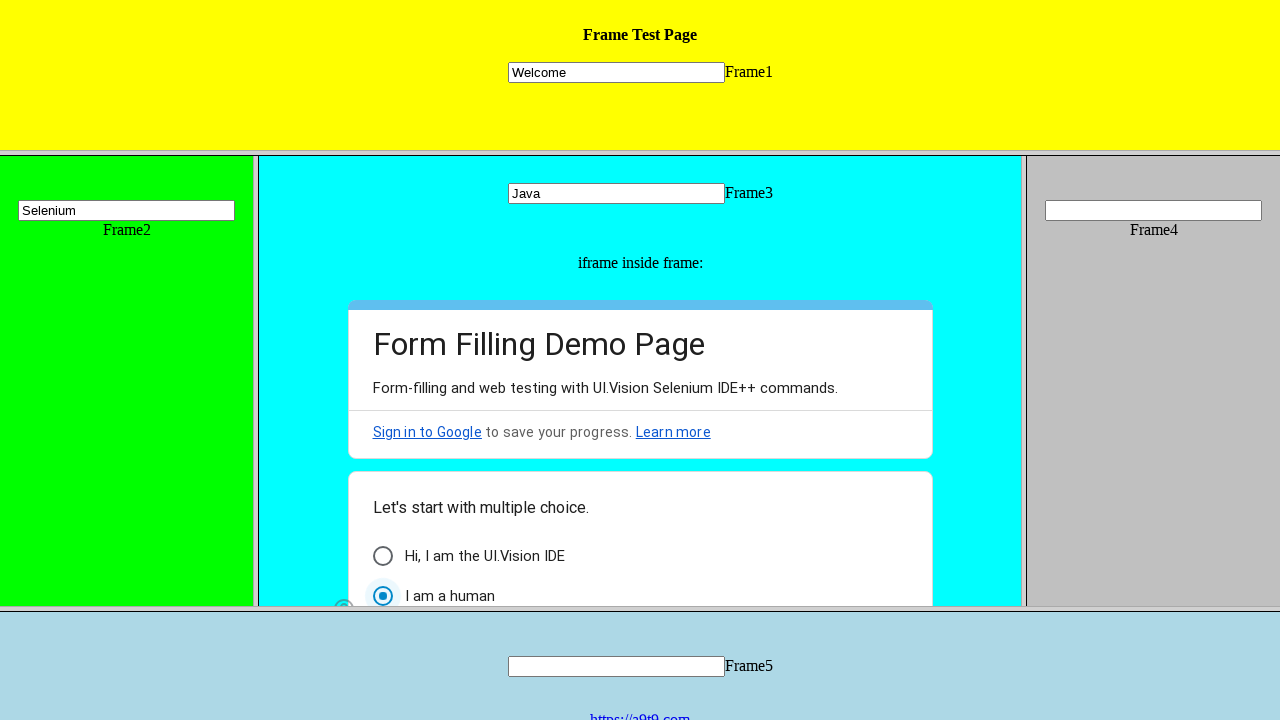

Clicked link in Frame 5 pointing to https://a9t9.com at (640, 712) on frame[src='frame_5.html'] >> internal:control=enter-frame >> a:has-text('https:/
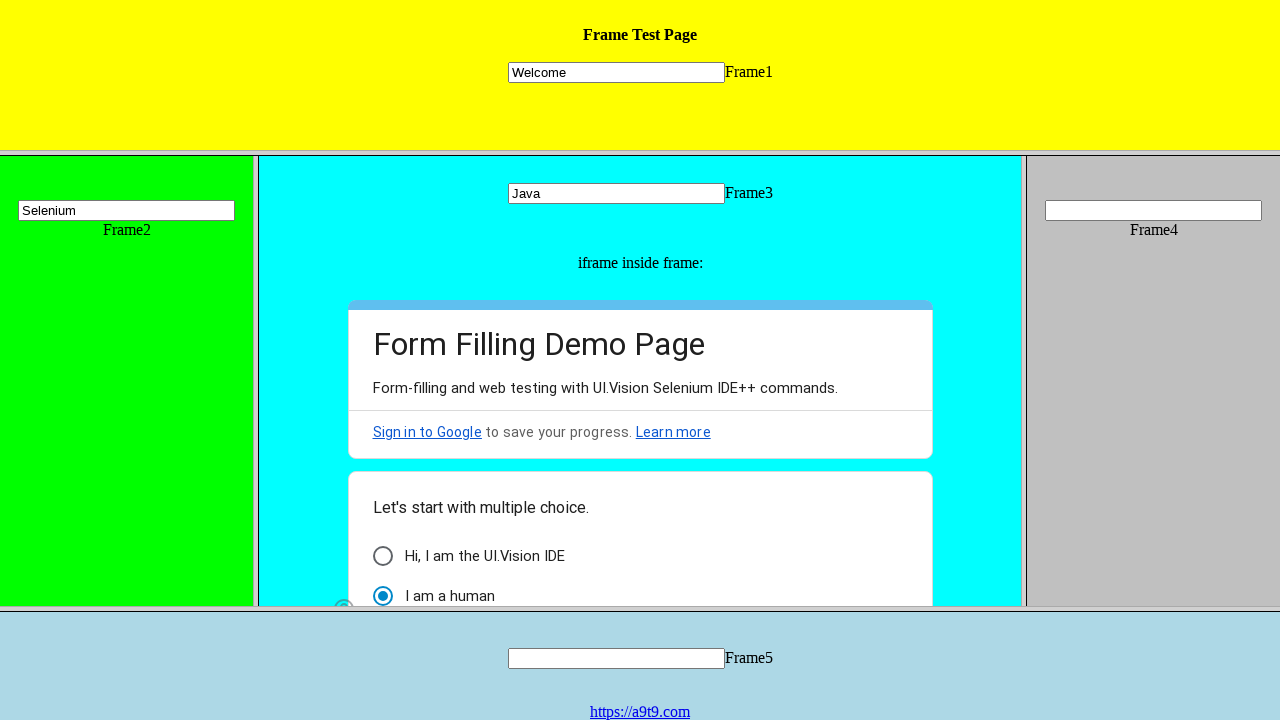

Waited 2 seconds for page to load after clicking Frame 5 link
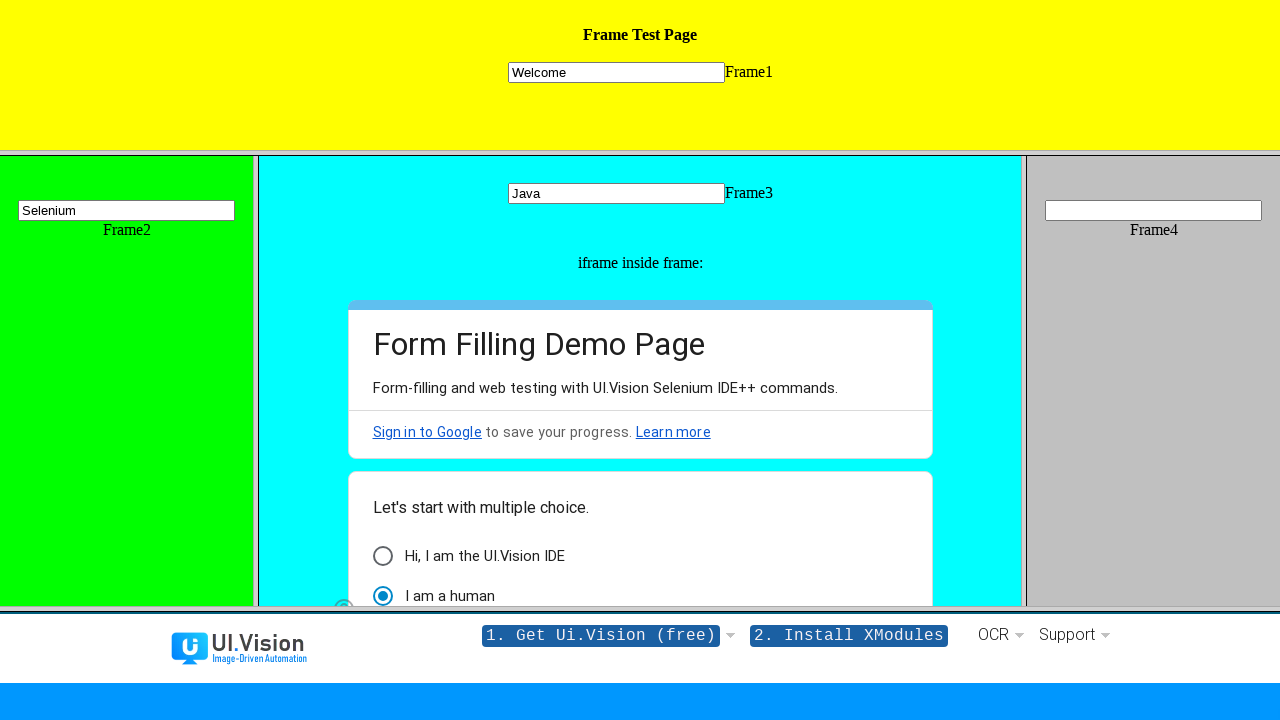

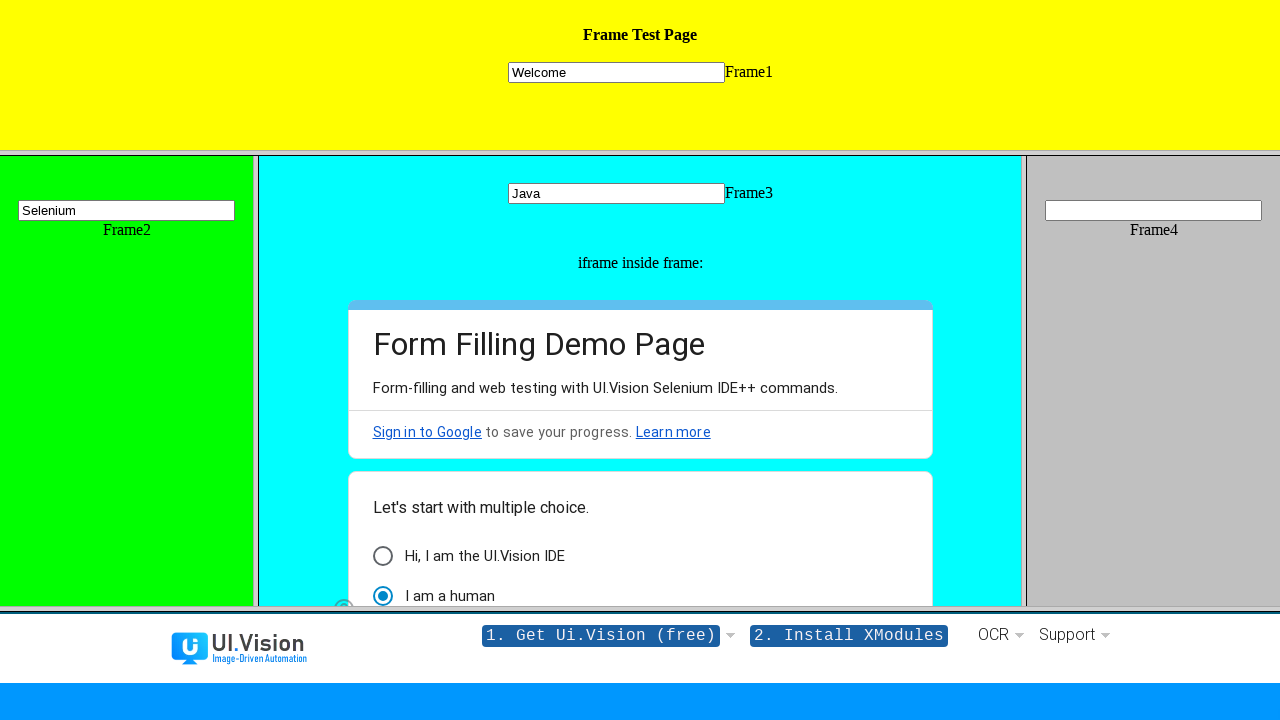